Tests the search functionality by navigating to the search page, entering a programming language name, and verifying that search results contain the searched term

Starting URL: https://www.99-bottles-of-beer.net/

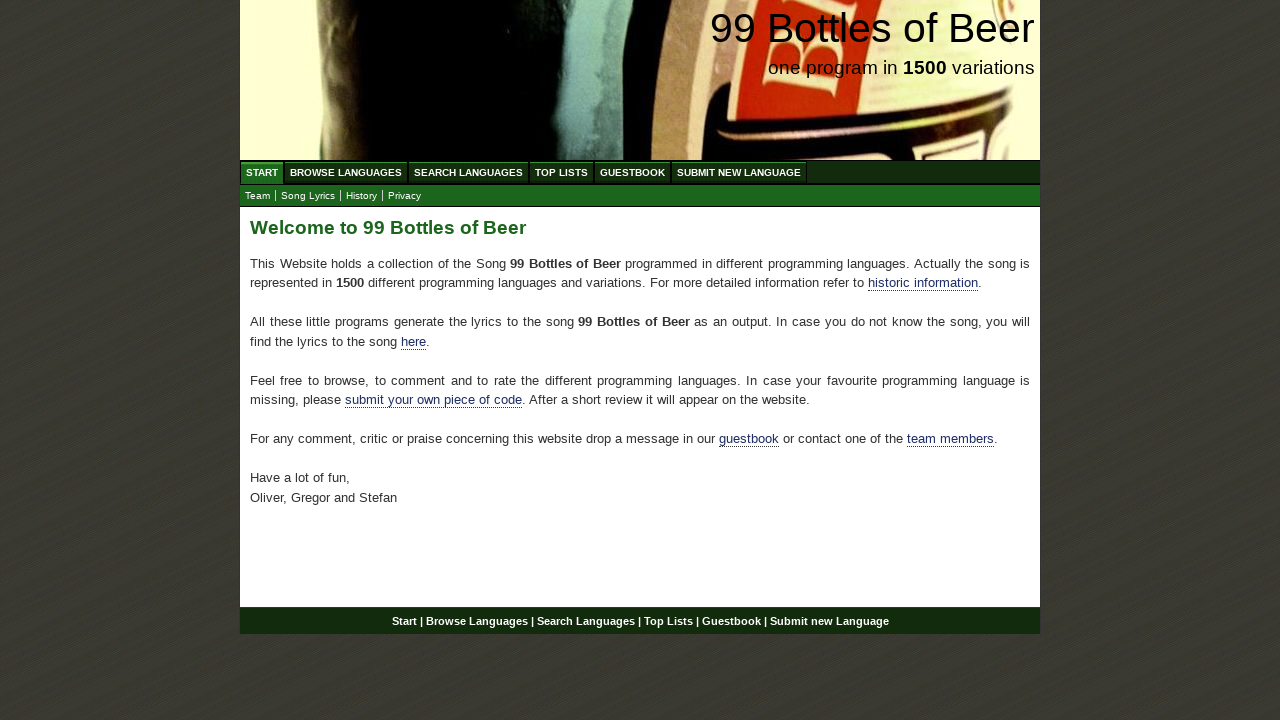

Clicked on Search Languages menu at (468, 172) on xpath=//ul[@id='menu']/li/a[@href = '/search.html']
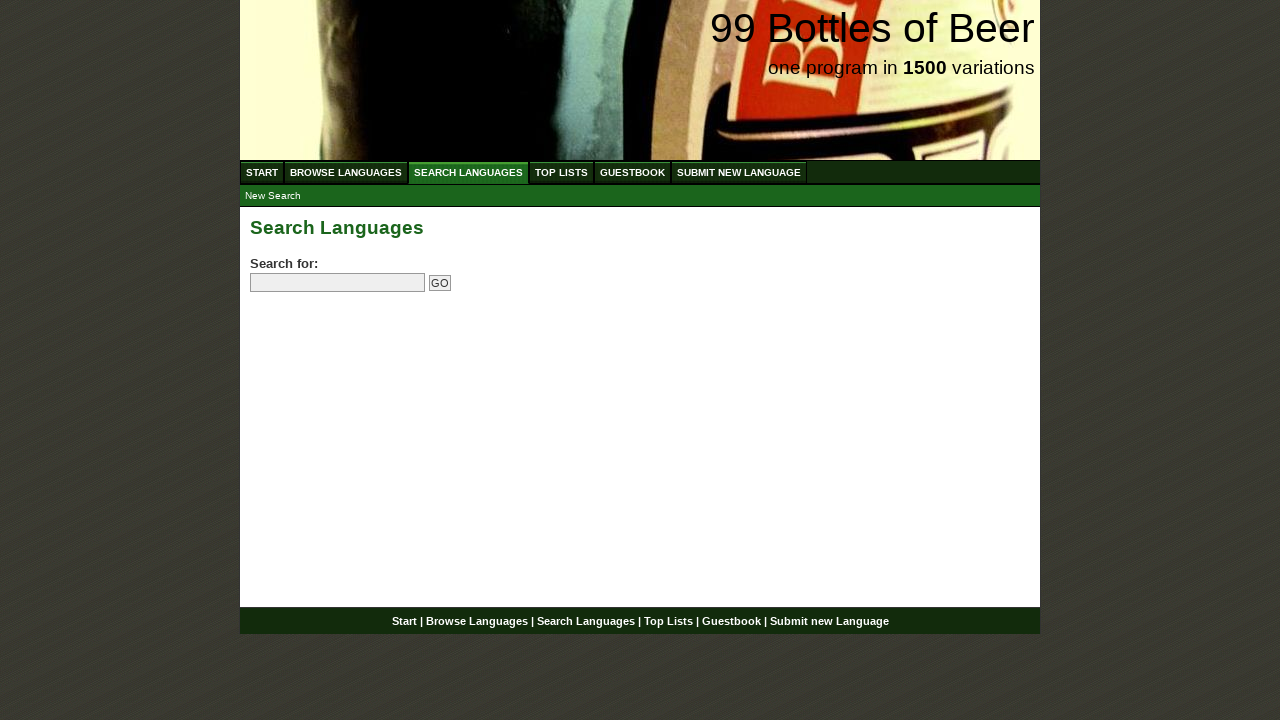

Clicked on the search input field at (338, 283) on input[name='search']
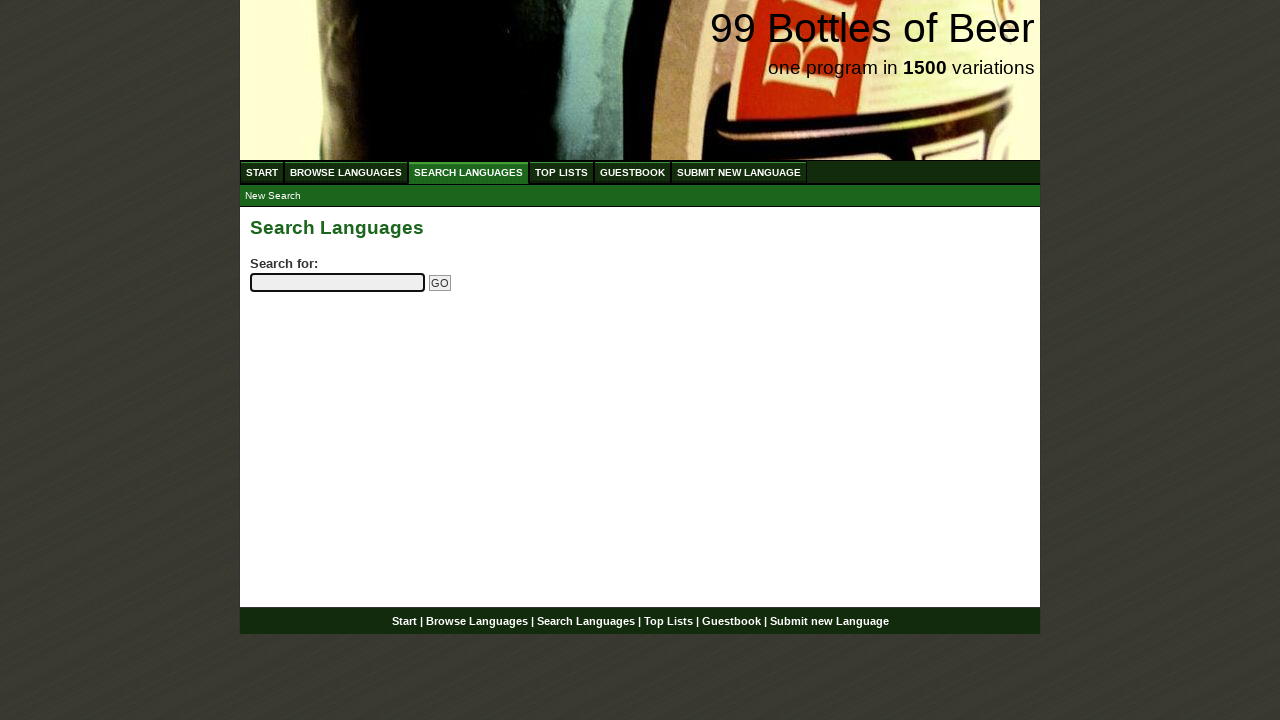

Entered 'python' in the search field on input[name='search']
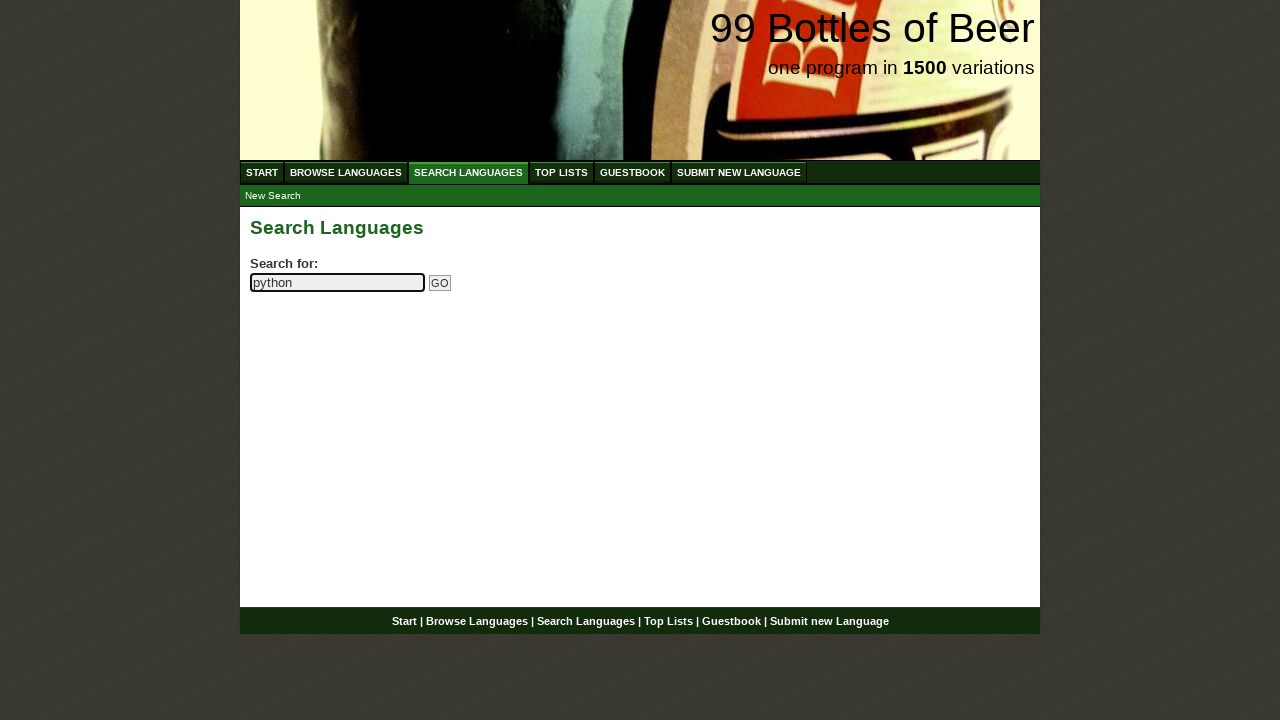

Clicked the Go button to submit the search at (440, 283) on input[name='submitsearch']
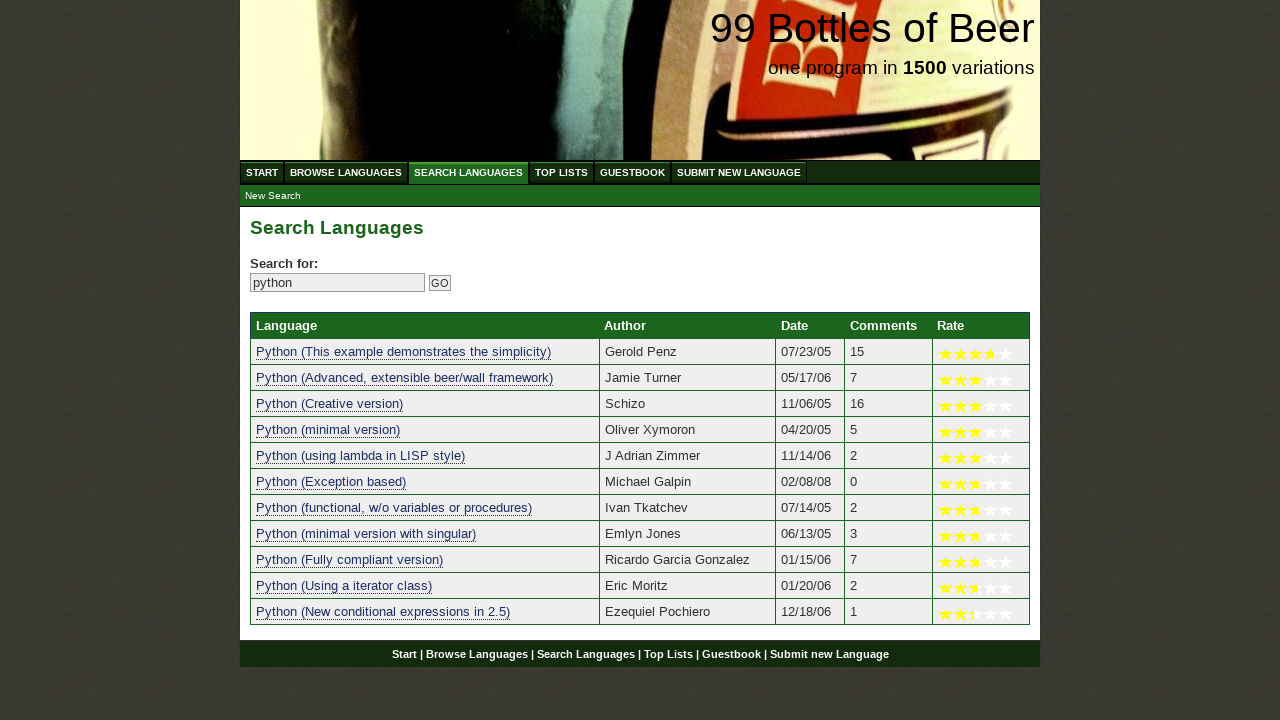

Search results table loaded with programming language entries
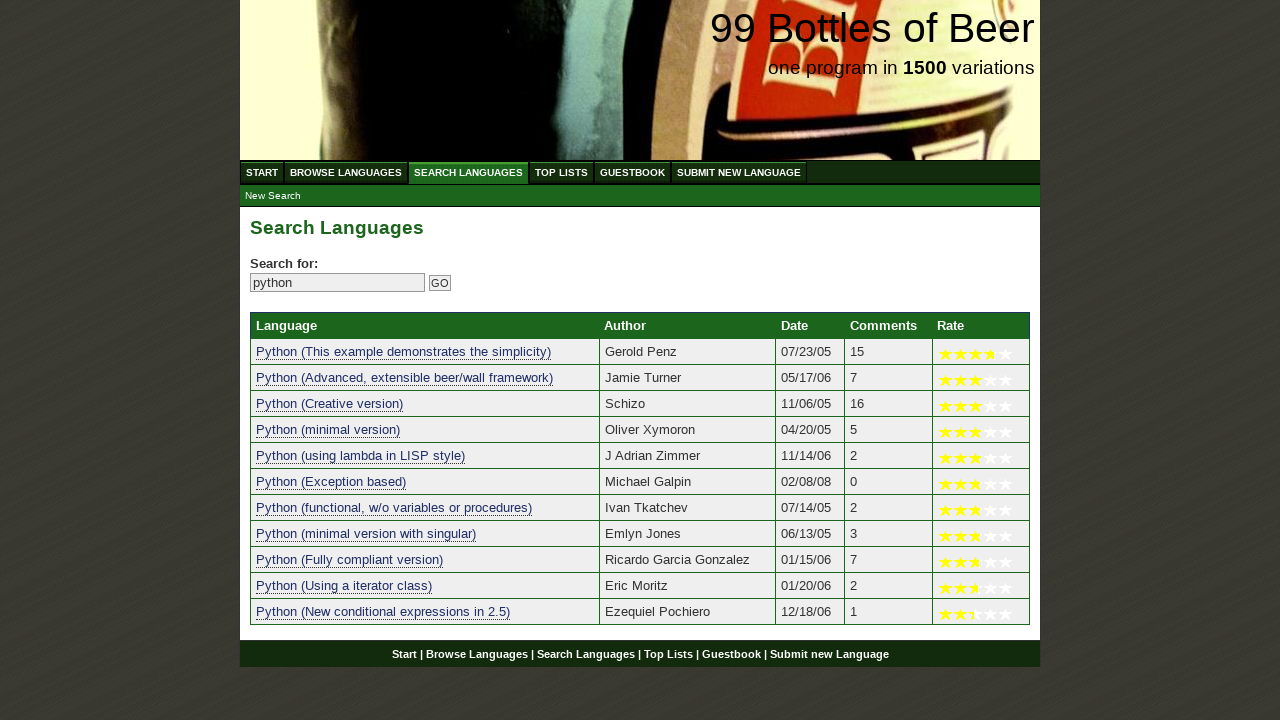

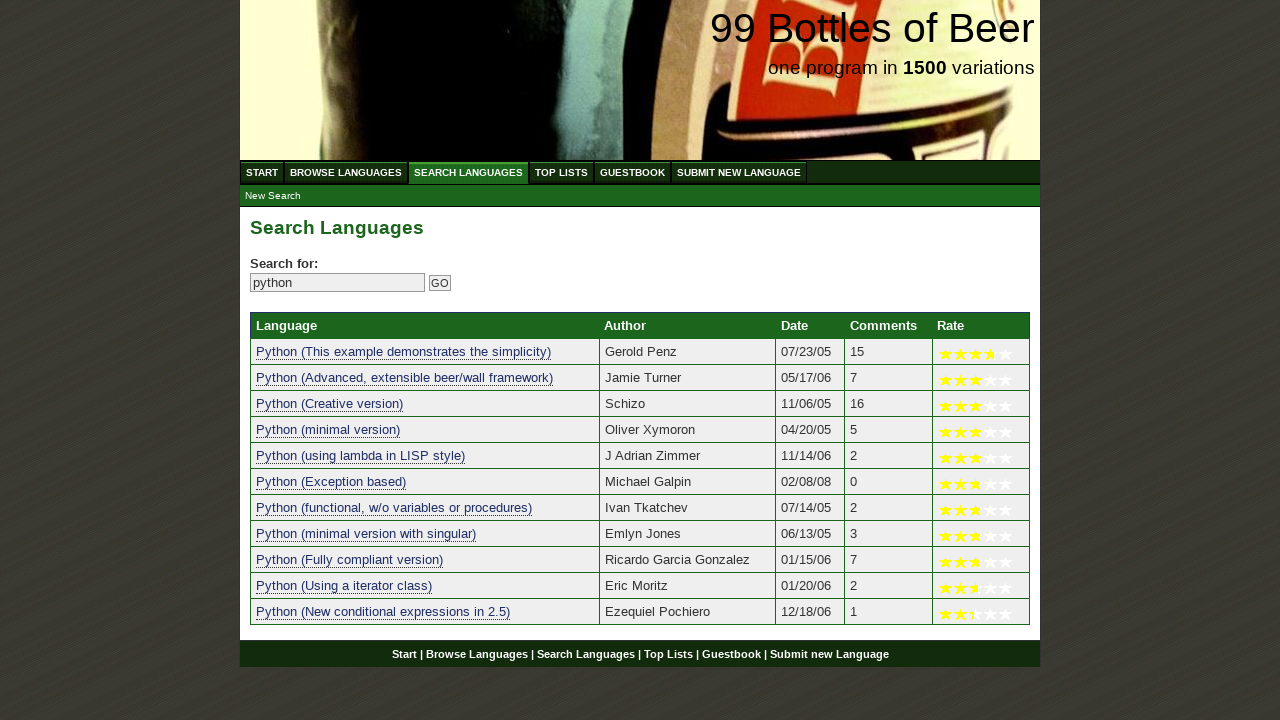